Verifies that a user can select the female radio button on the Interactions page

Starting URL: https://ultimateqa.com/automation/

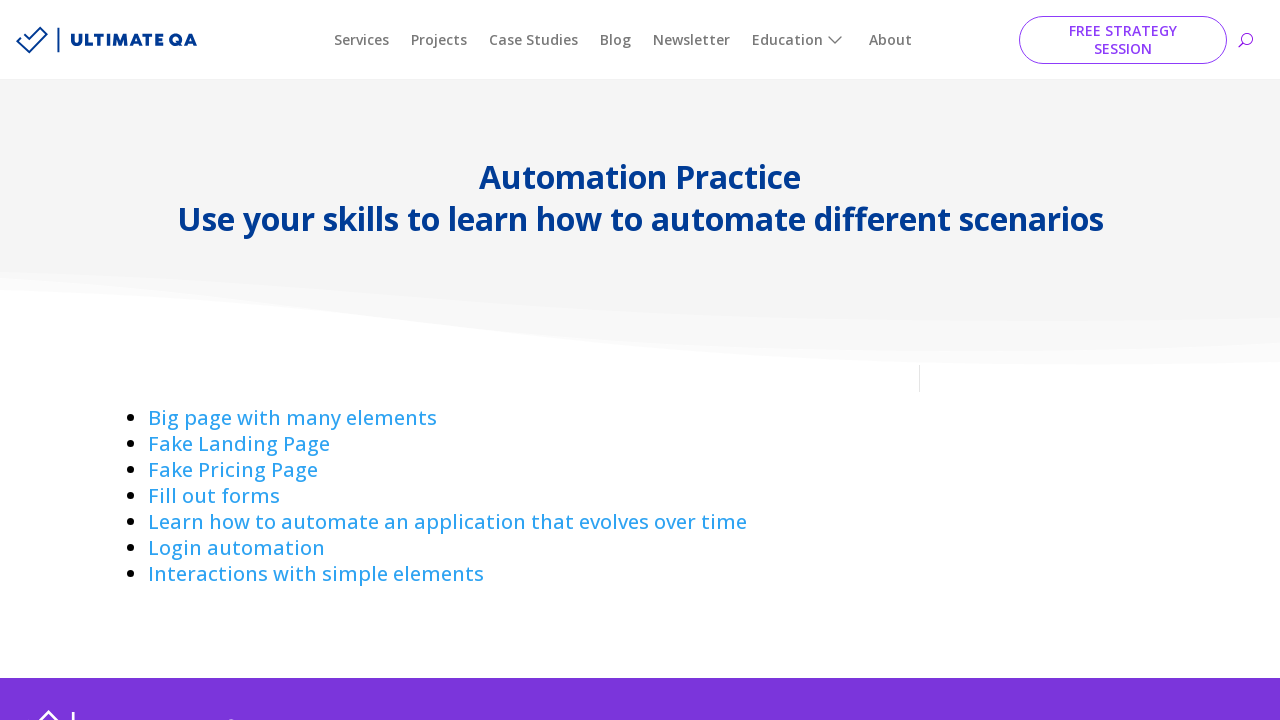

Navigated to Ultimate QA automation page
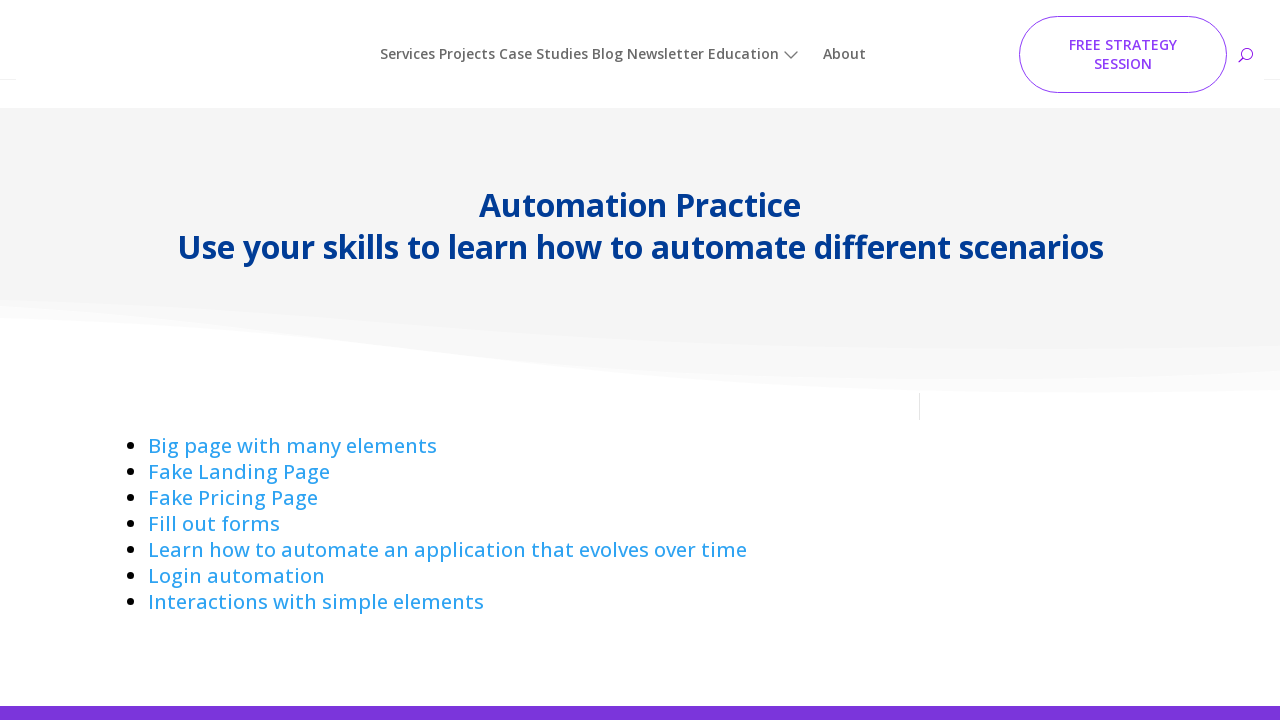

Clicked on Interactions link at (316, 574) on a:has-text('Interactions ')
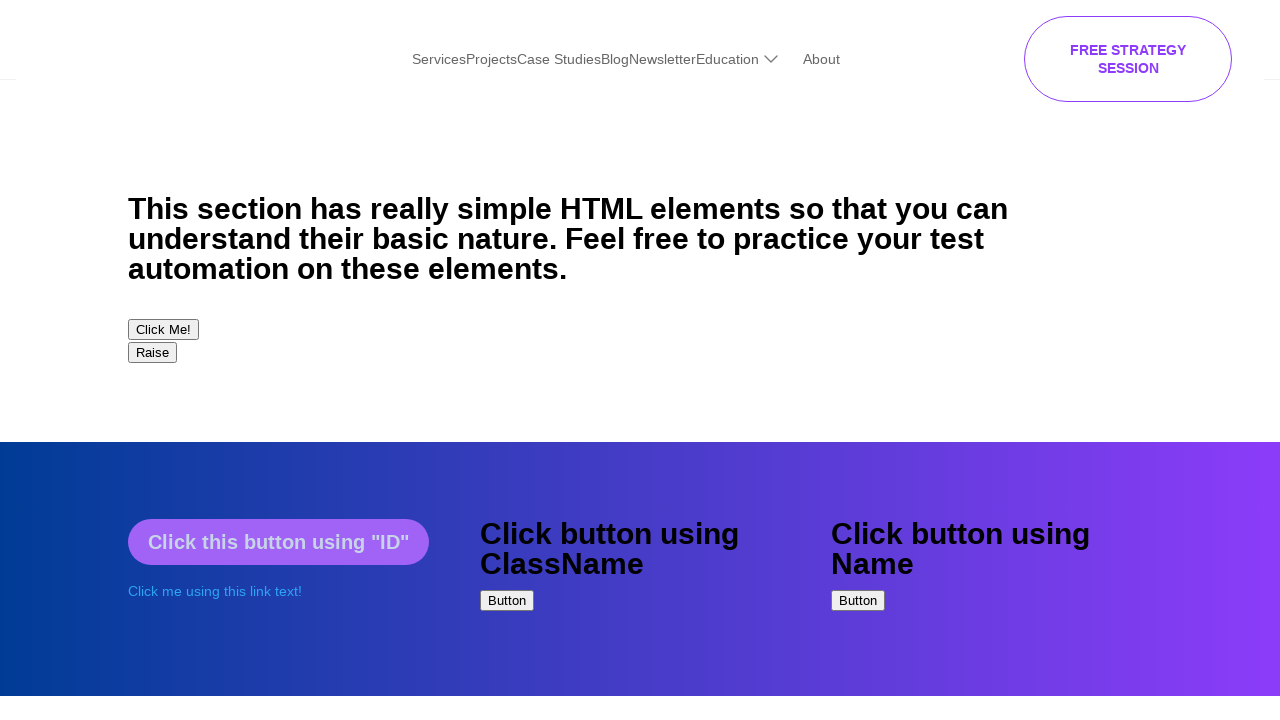

Scrolled down 500 pixels to reveal radio buttons
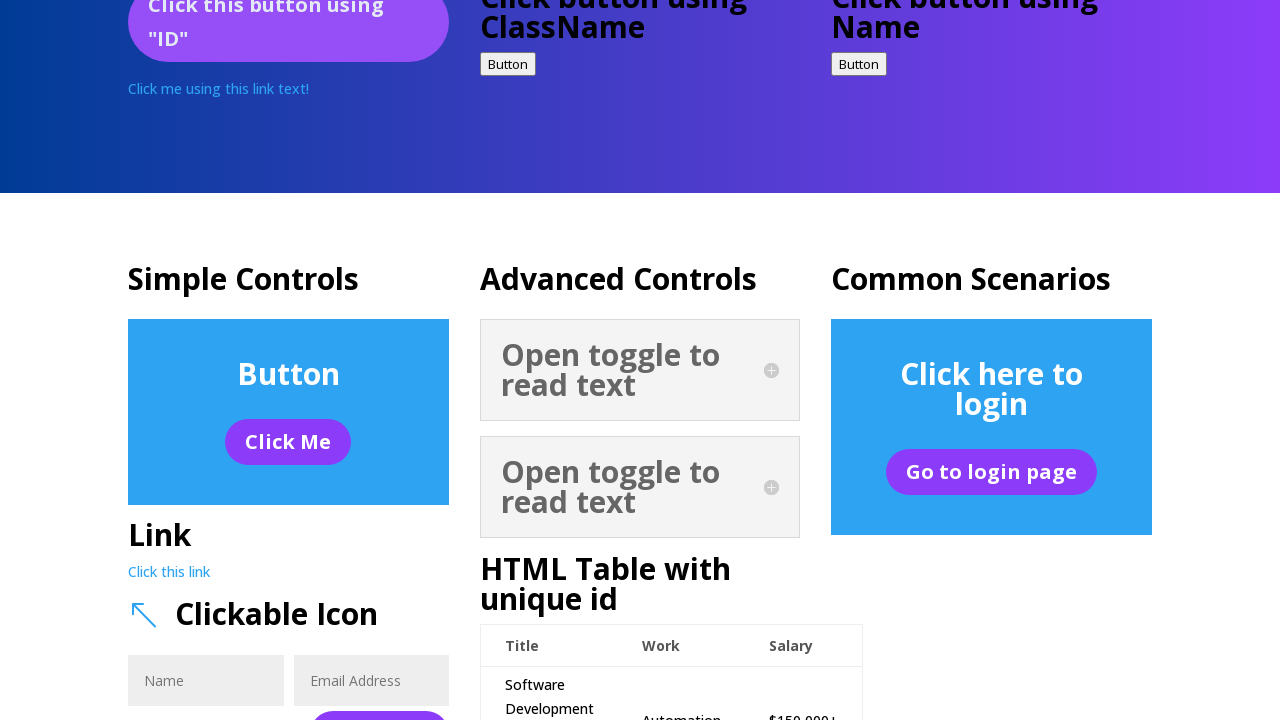

Clicked on the female radio button at (140, 360) on input[type='radio'] >> nth=1
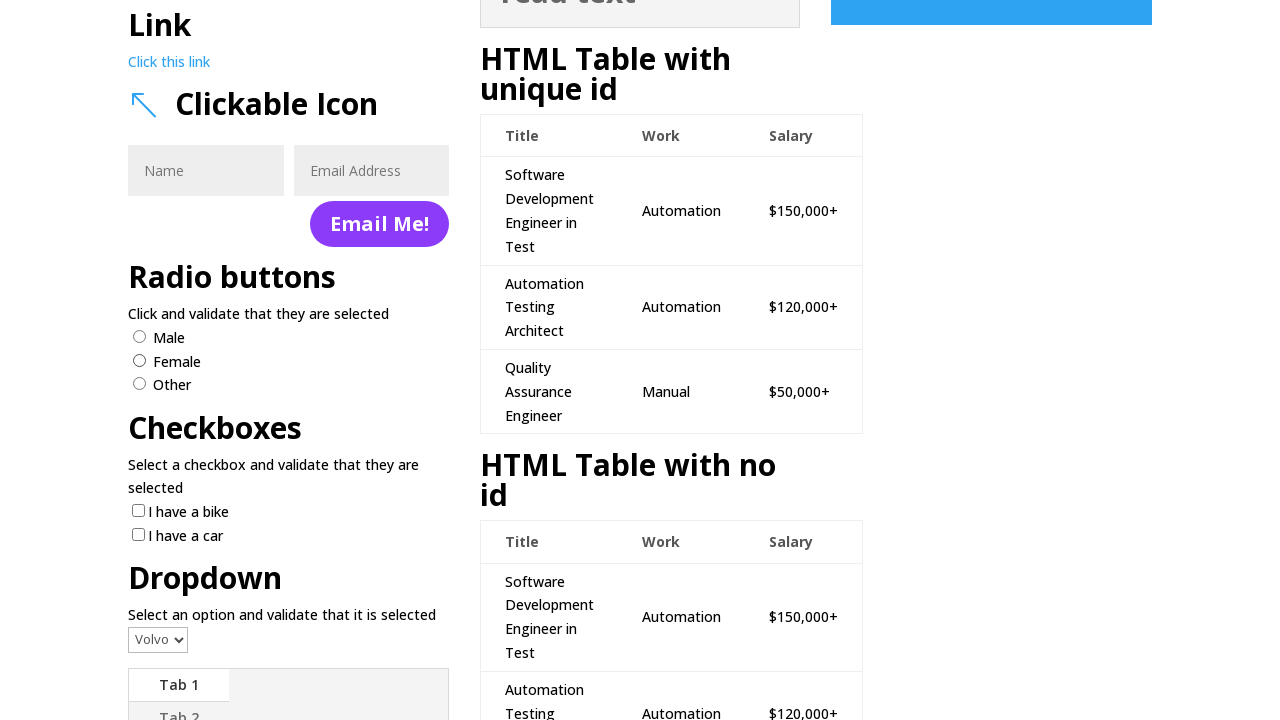

Verified that the female radio button is checked
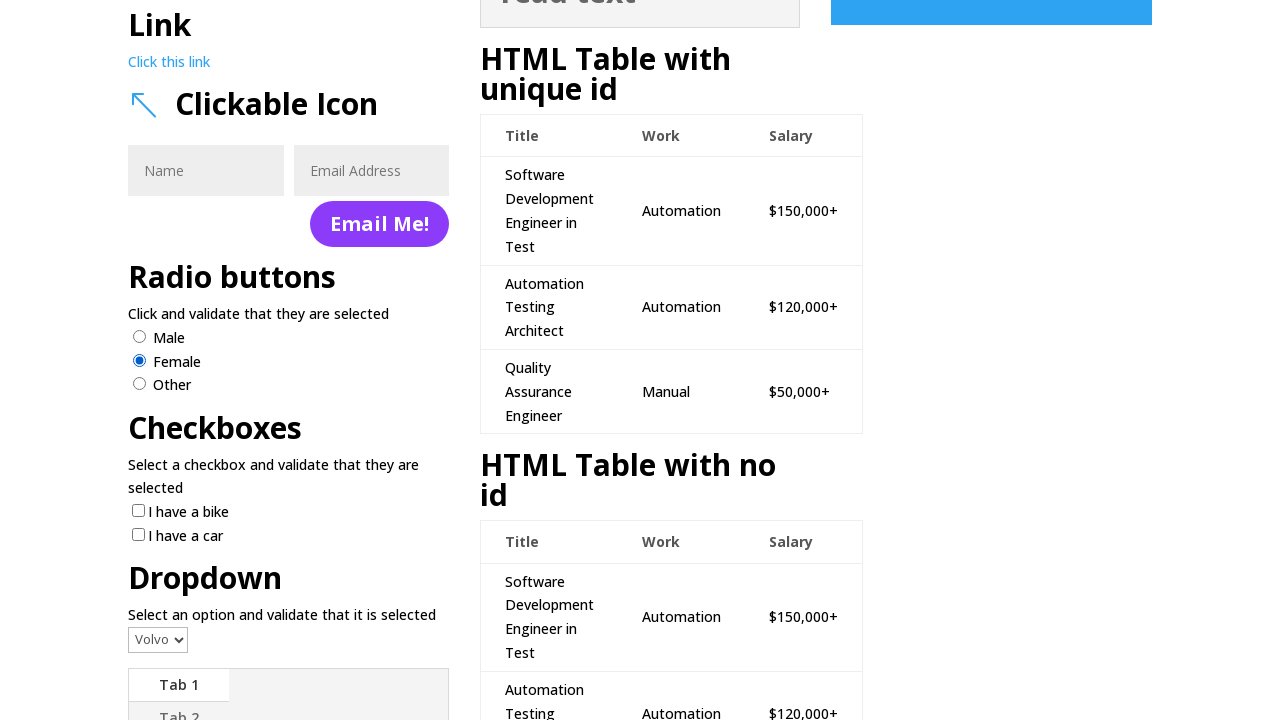

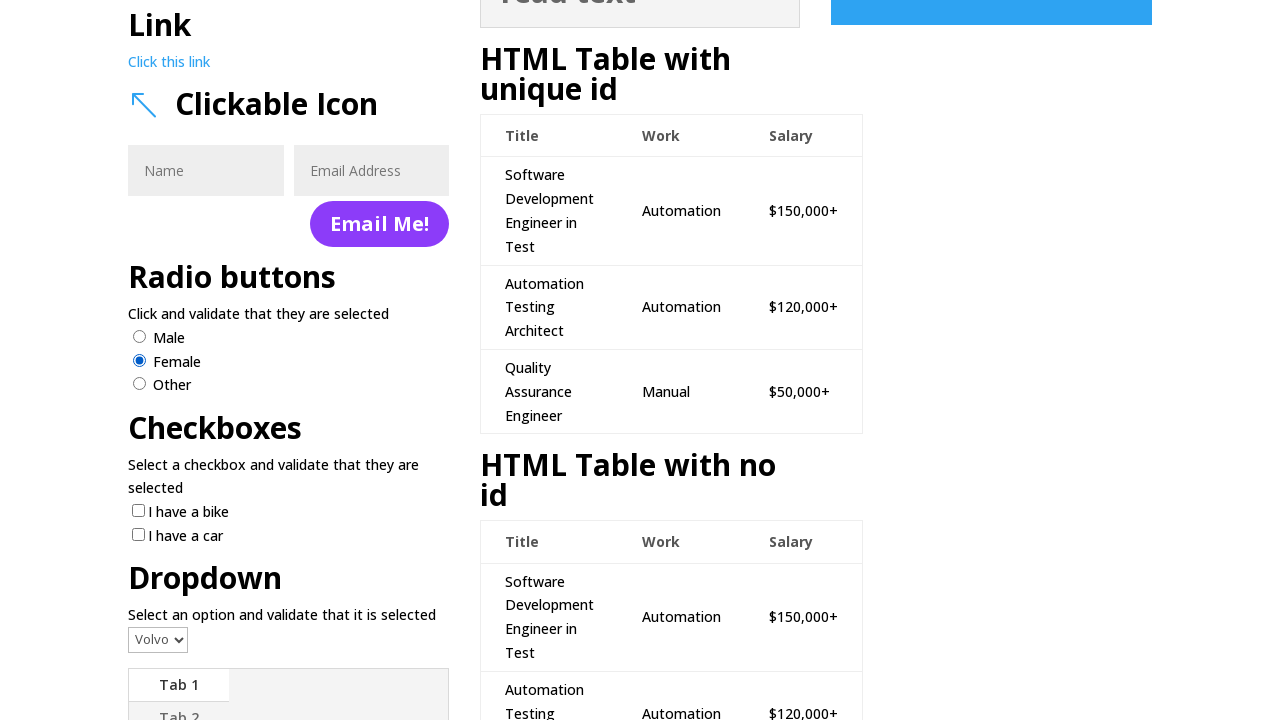